Tests selecting "None" syntax highlighting option from the dropdown and verifies the selection is displayed correctly

Starting URL: https://pastebin.com

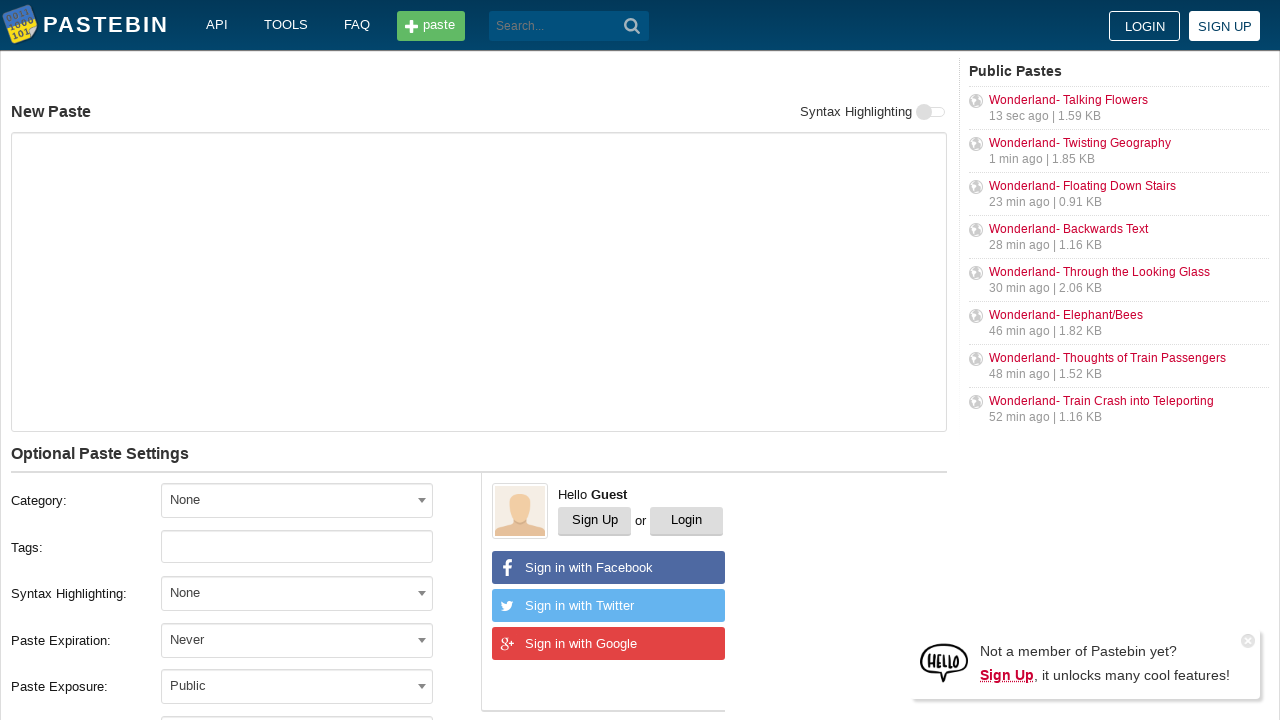

Clicked syntax highlighting dropdown at (297, 593) on xpath=//span[@id='select2-postform-format-container']
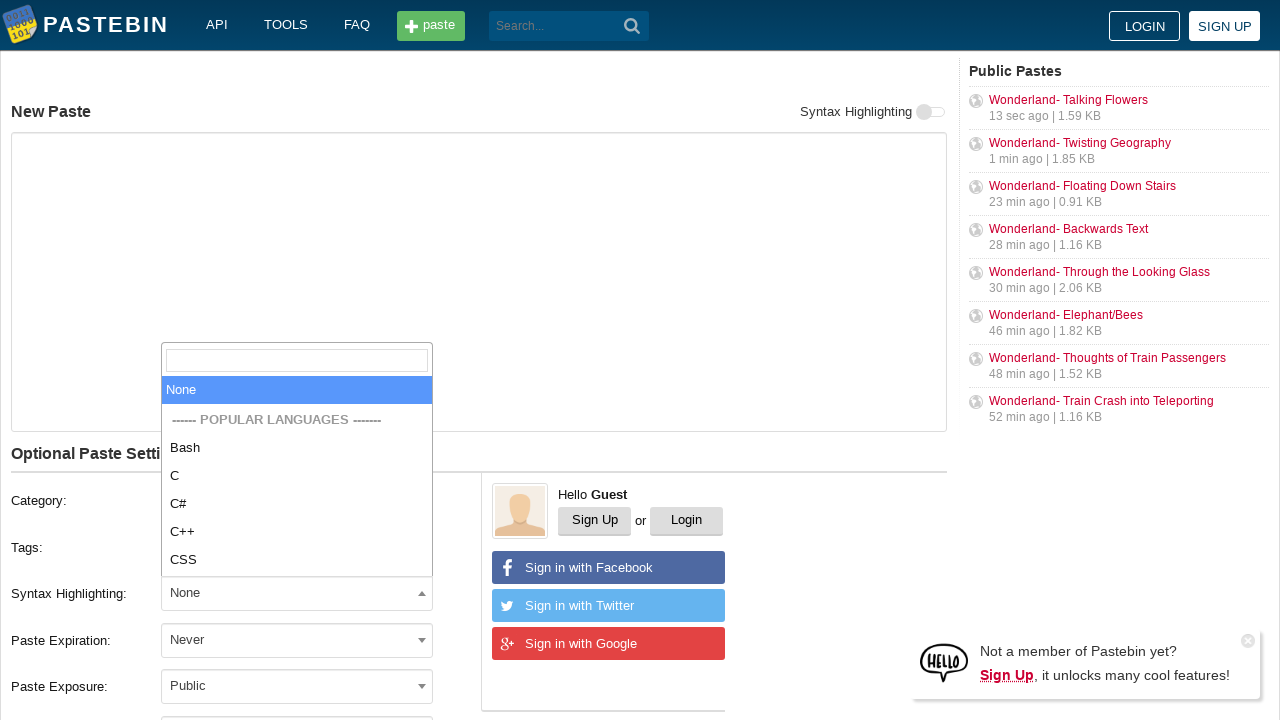

Selected 'None' option from dropdown at (297, 390) on xpath=//span[@class='select2-results']//li[text()='None']
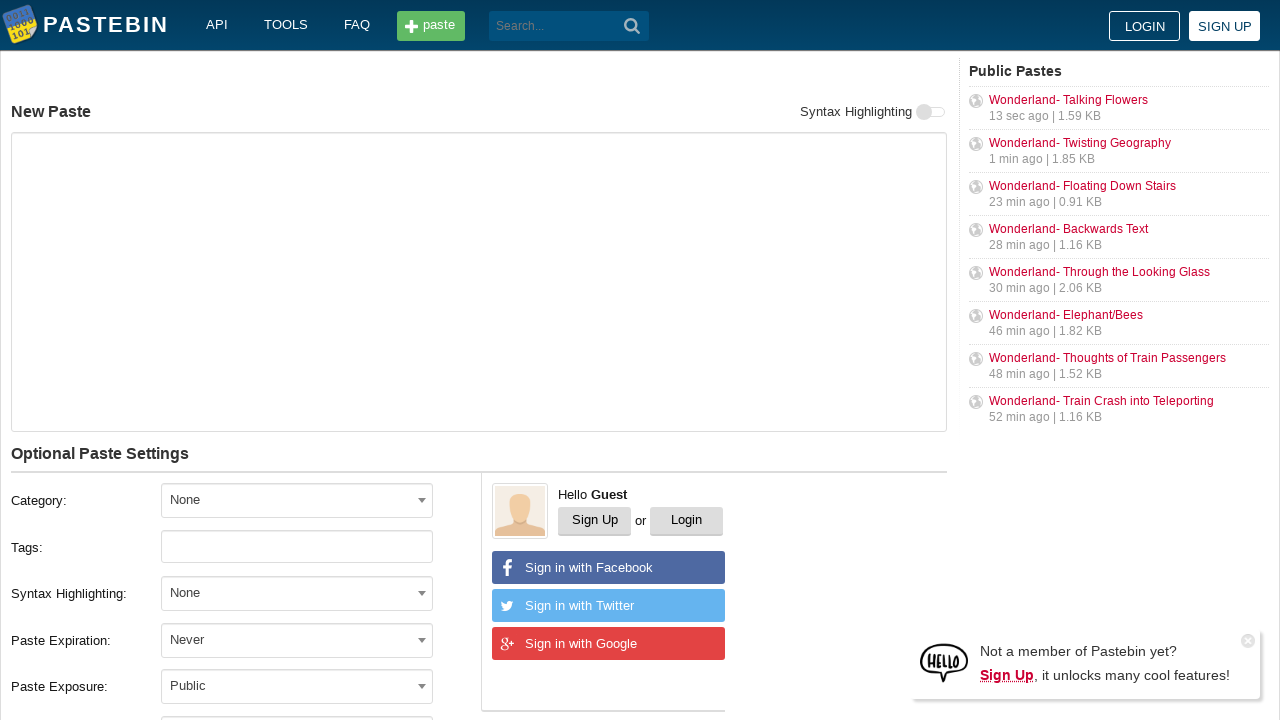

Verified that 'None' syntax highlighting option is displayed in dropdown
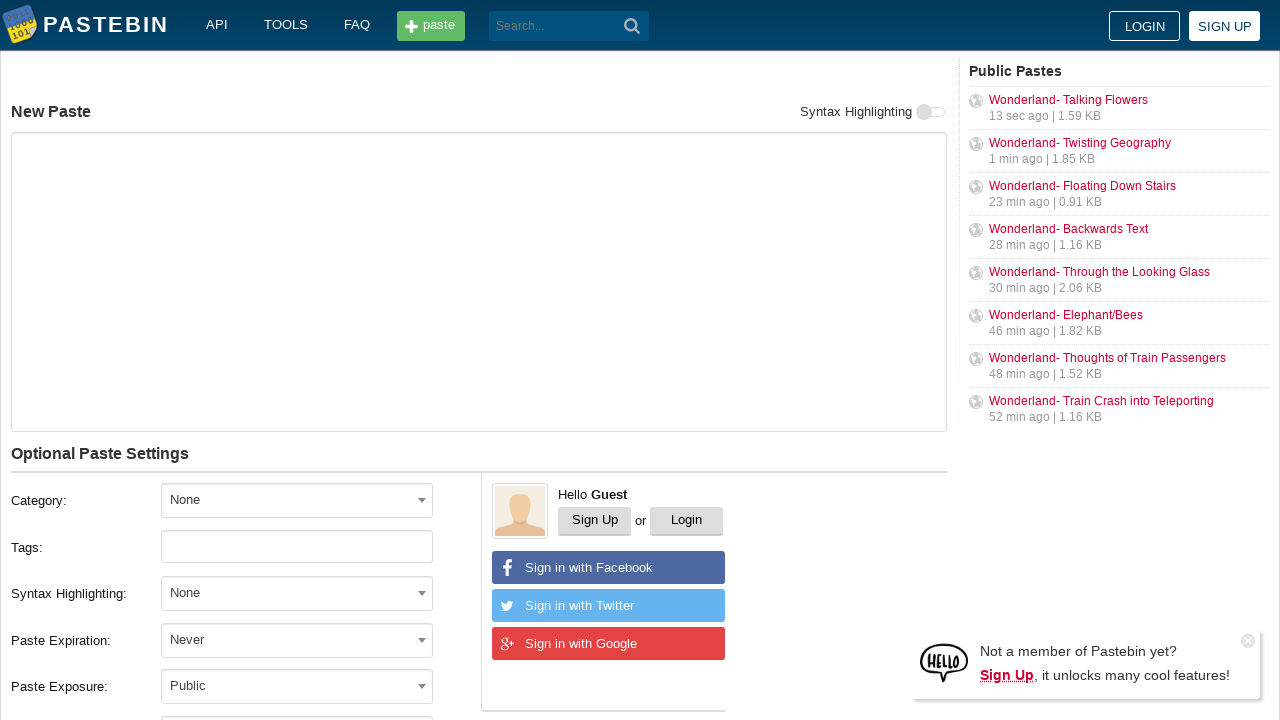

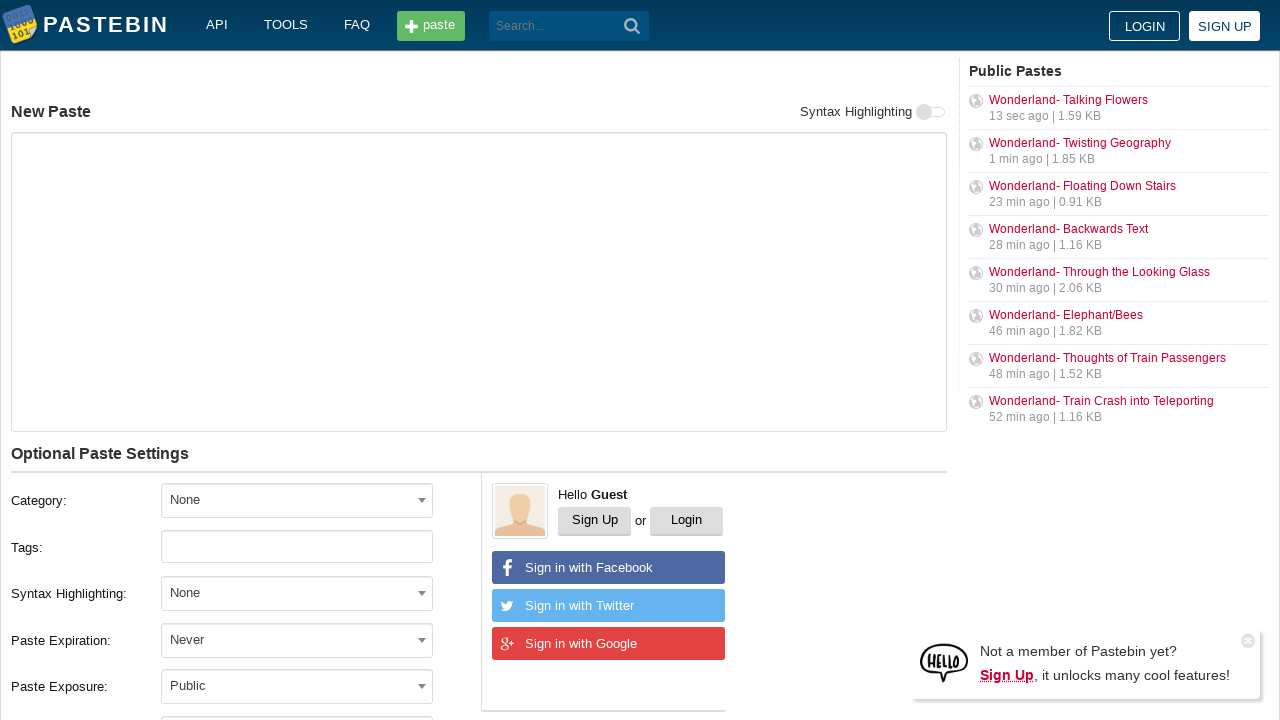